Tests the upload functionality on the DemoQA upload and download page by navigating to the Elements section, opening the Upload and Download exercise, and uploading a sample file.

Starting URL: https://demoqa.com/

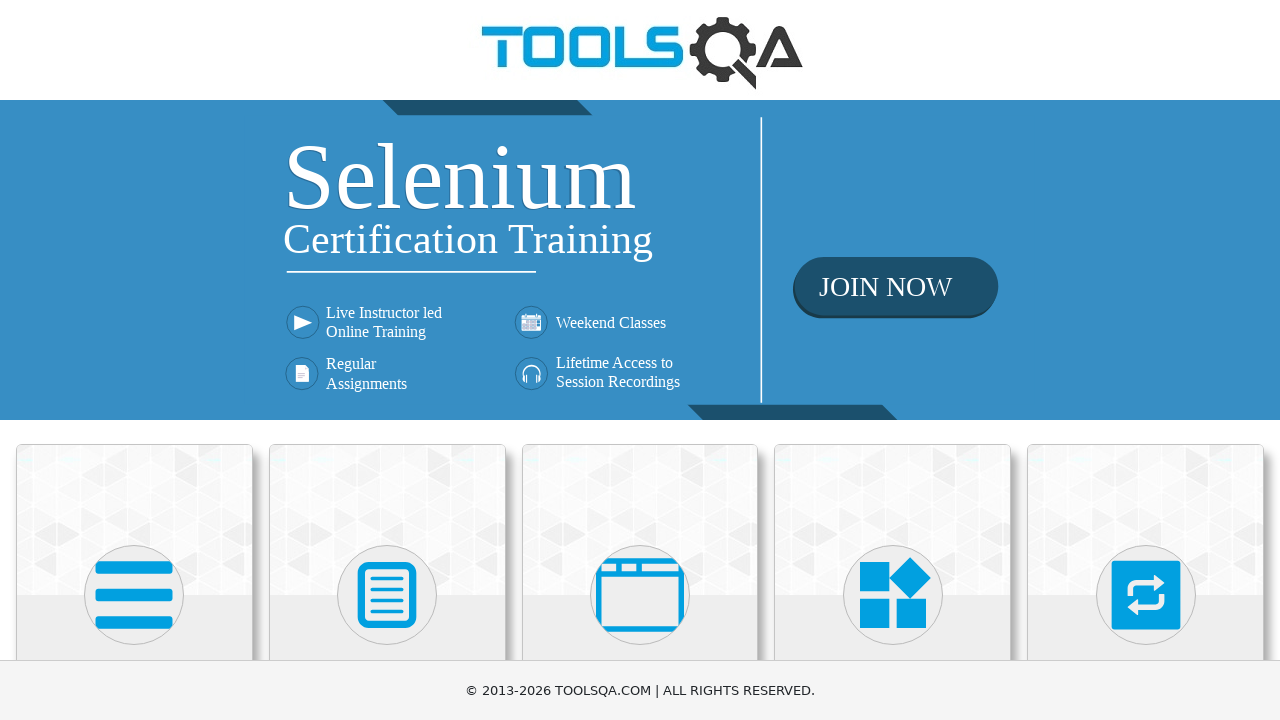

Clicked on Elements menu card at (134, 360) on text=Elements
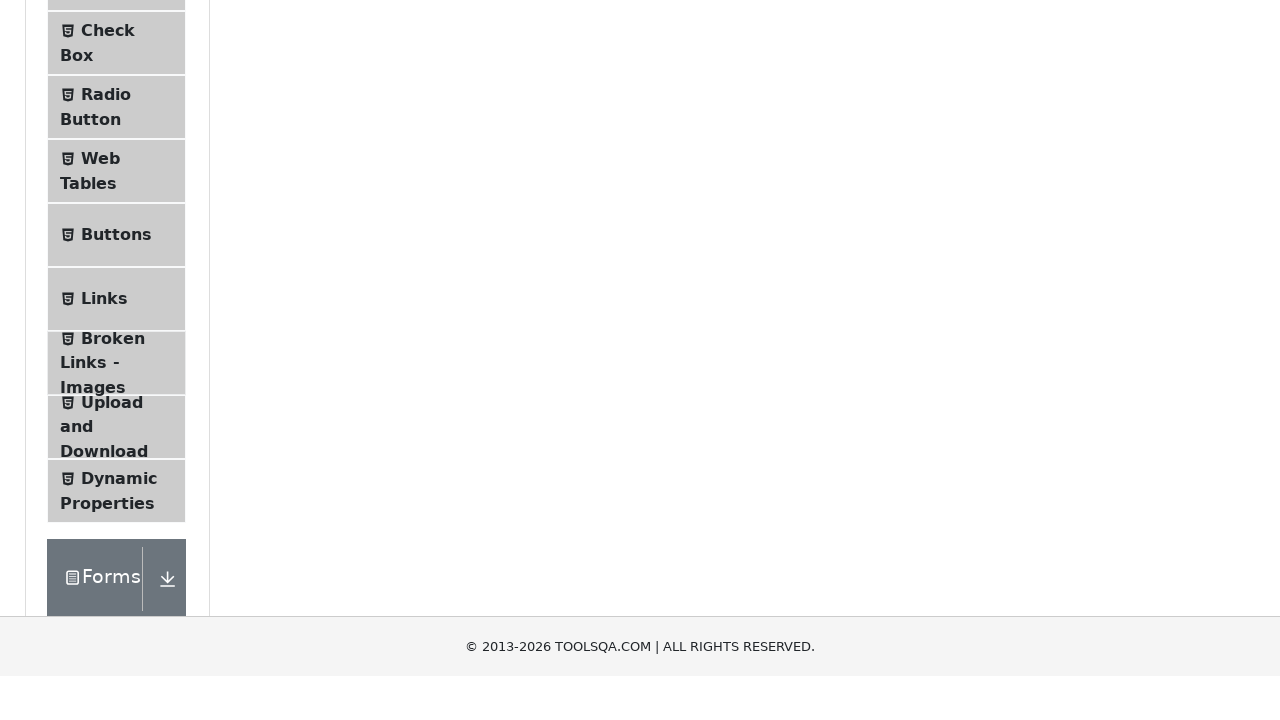

Clicked on Upload and Download option in the sidebar at (112, 335) on text=Upload and Download
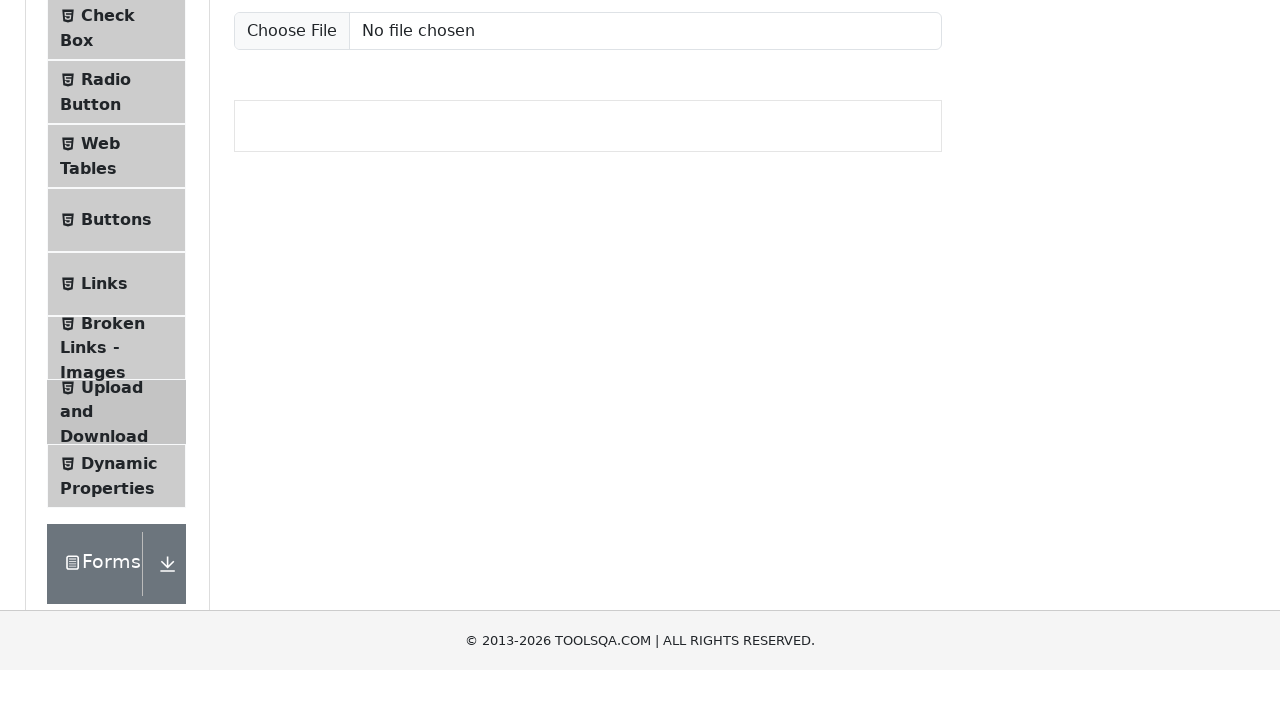

Upload file input became available
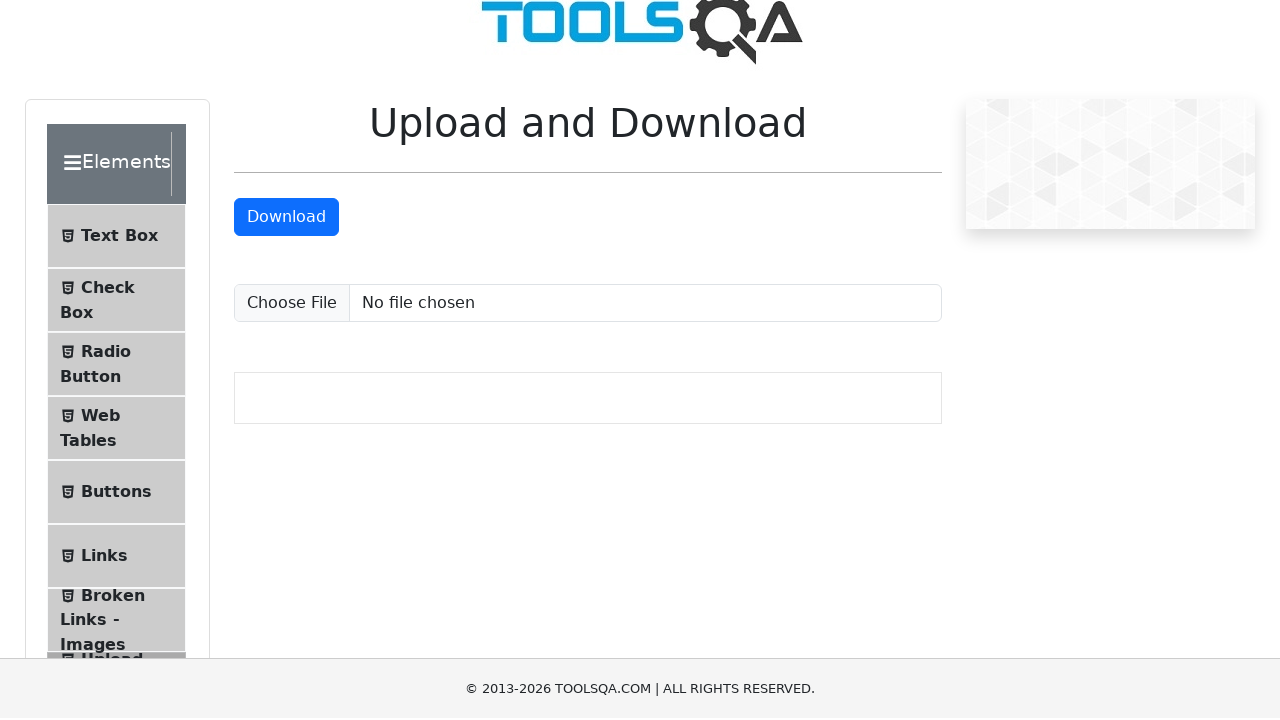

Uploaded testfile.jpeg to the file input
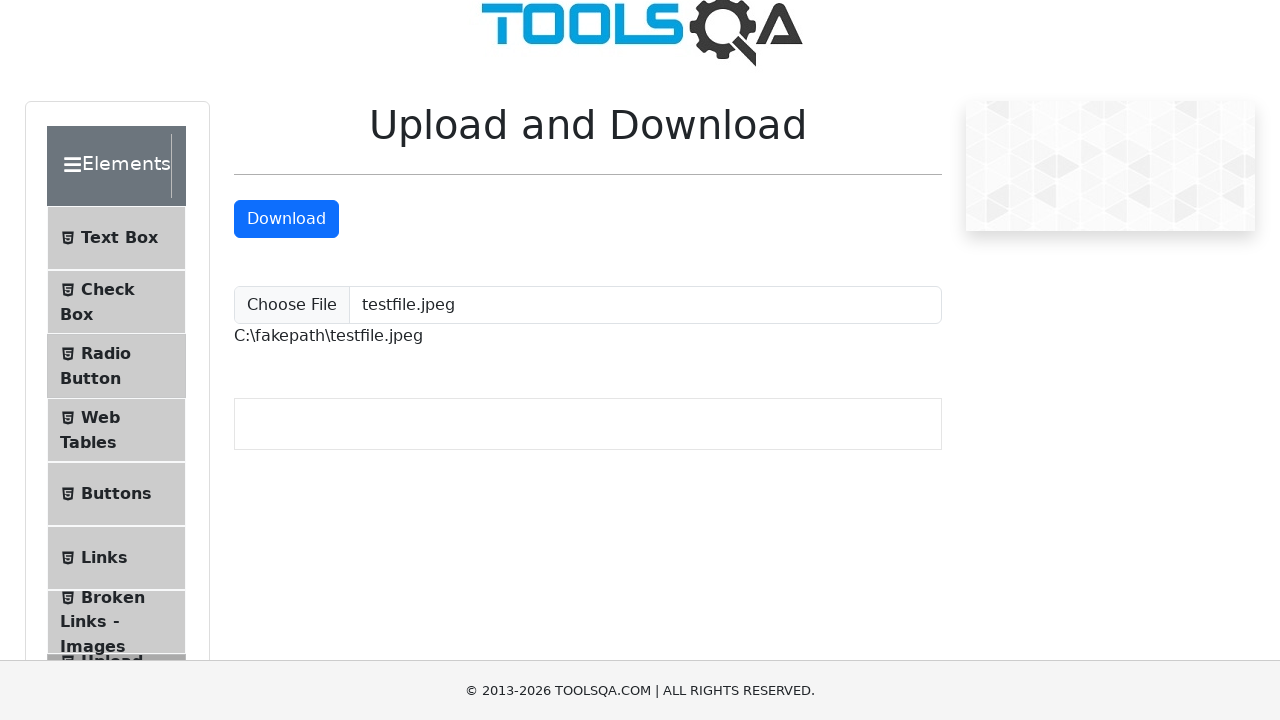

Verified upload was successful - uploaded file path appeared
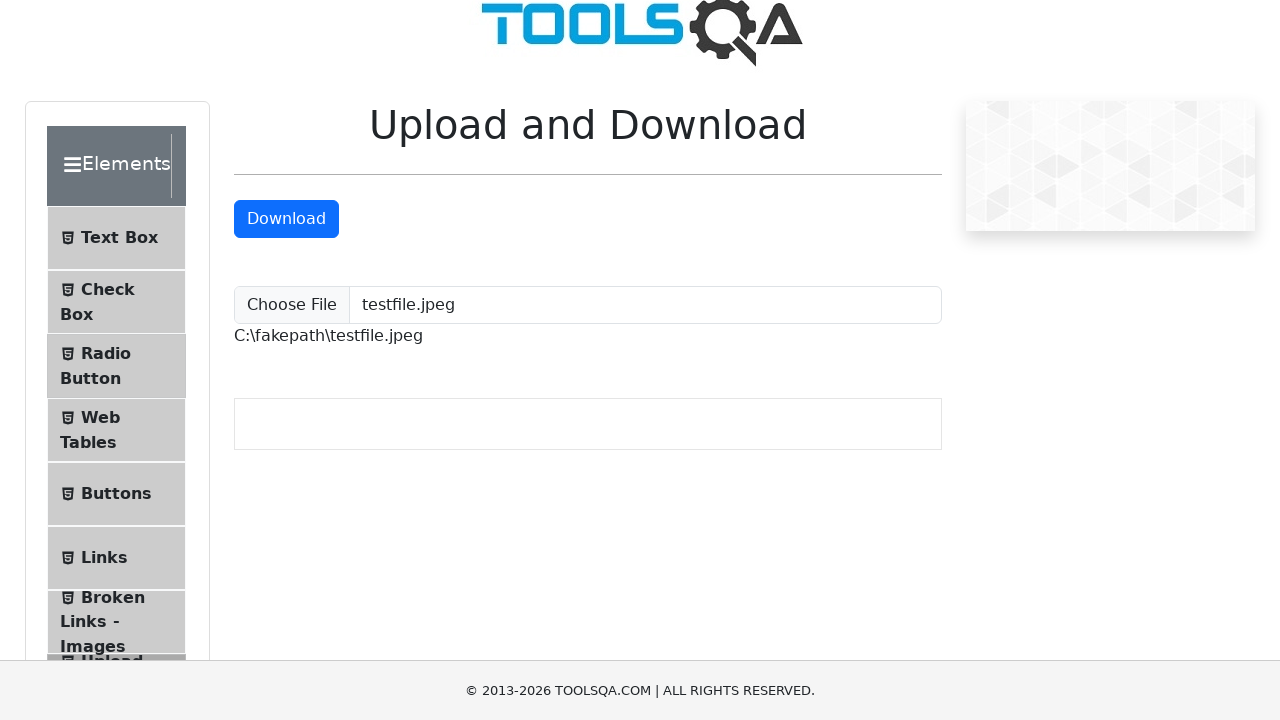

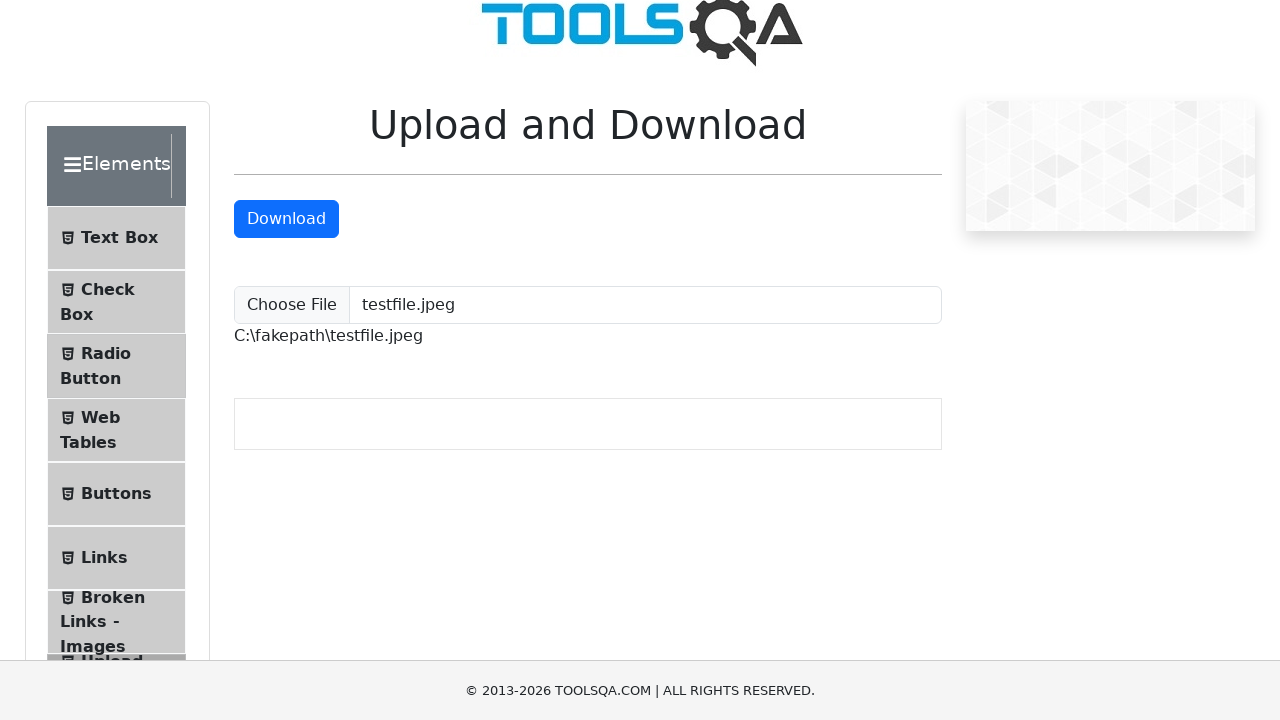